Tests input box functionality by filling a text field and verifying the entered value

Starting URL: https://www.techglobal-training.com/frontend/actions

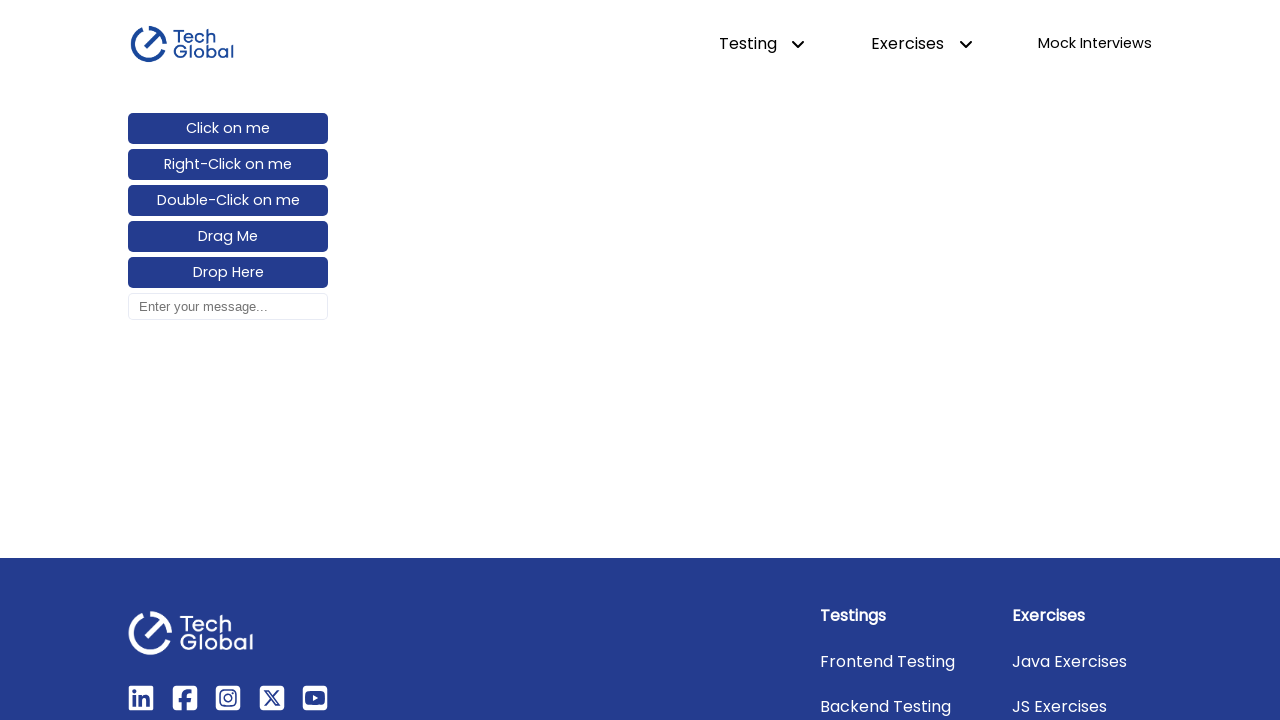

Navigated to input boxes test page
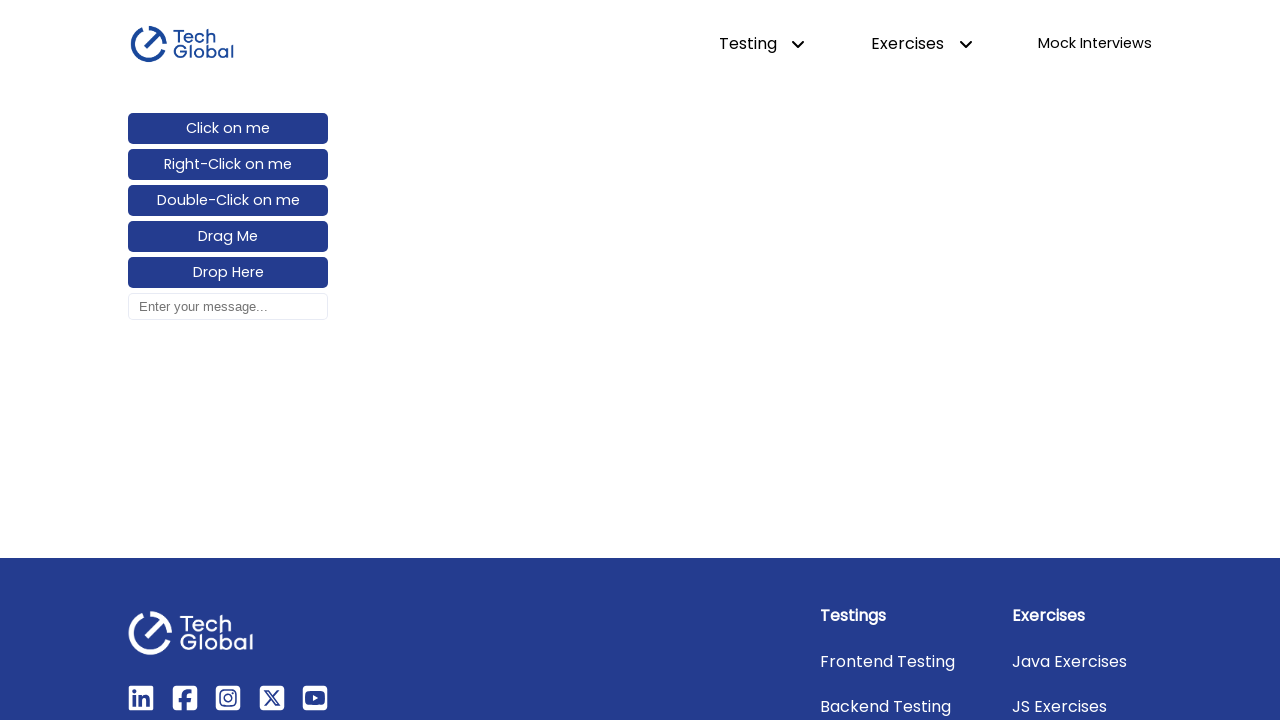

Located input box element
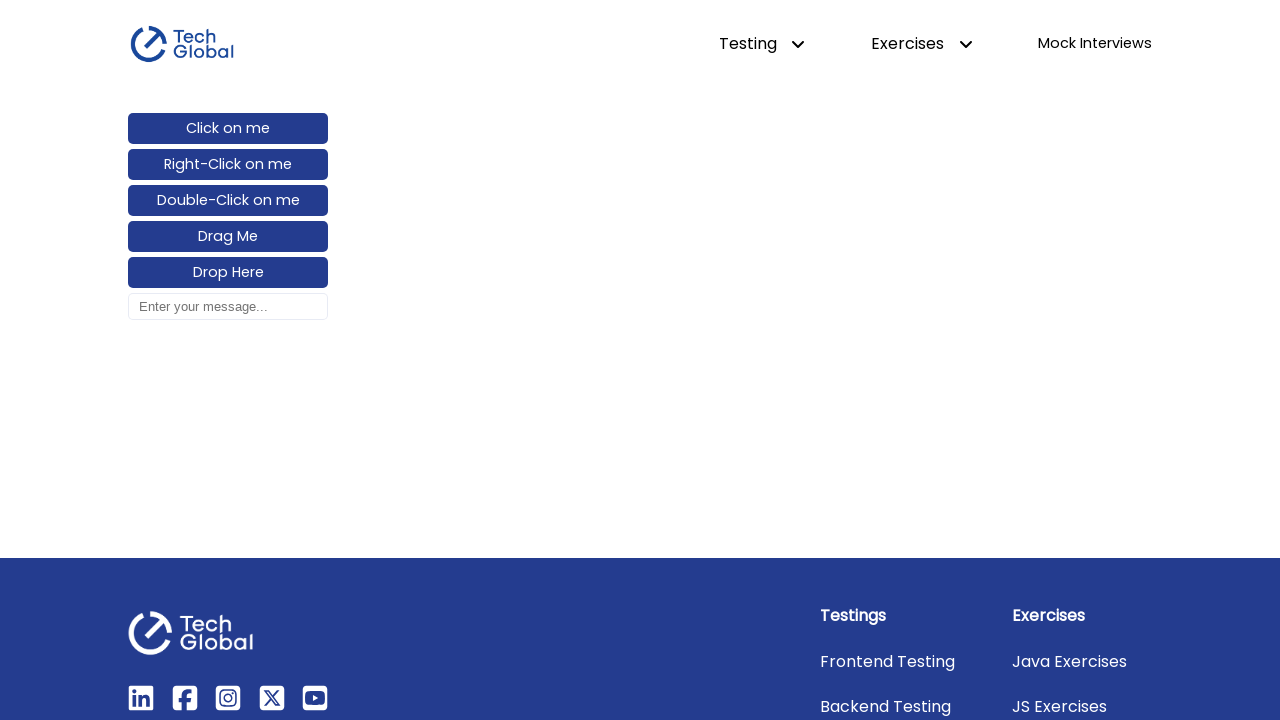

Verified input box is initially empty
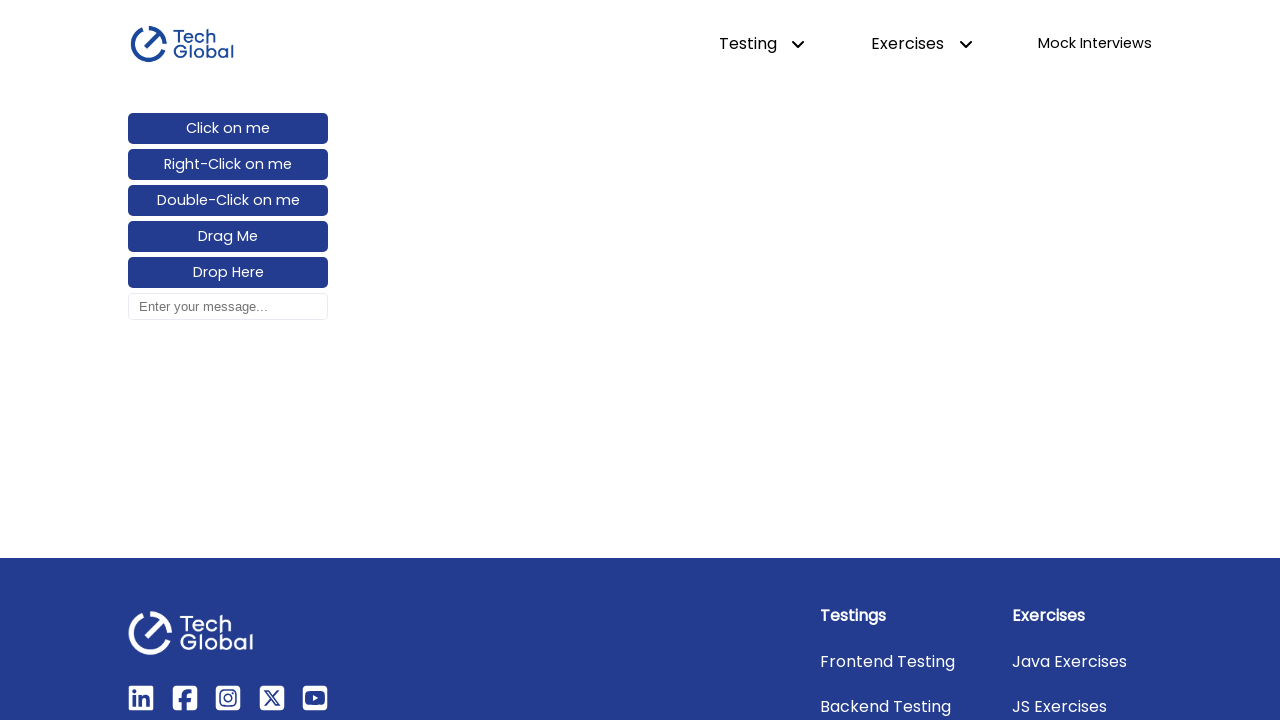

Filled input box with 'Batch-11' on #input_box
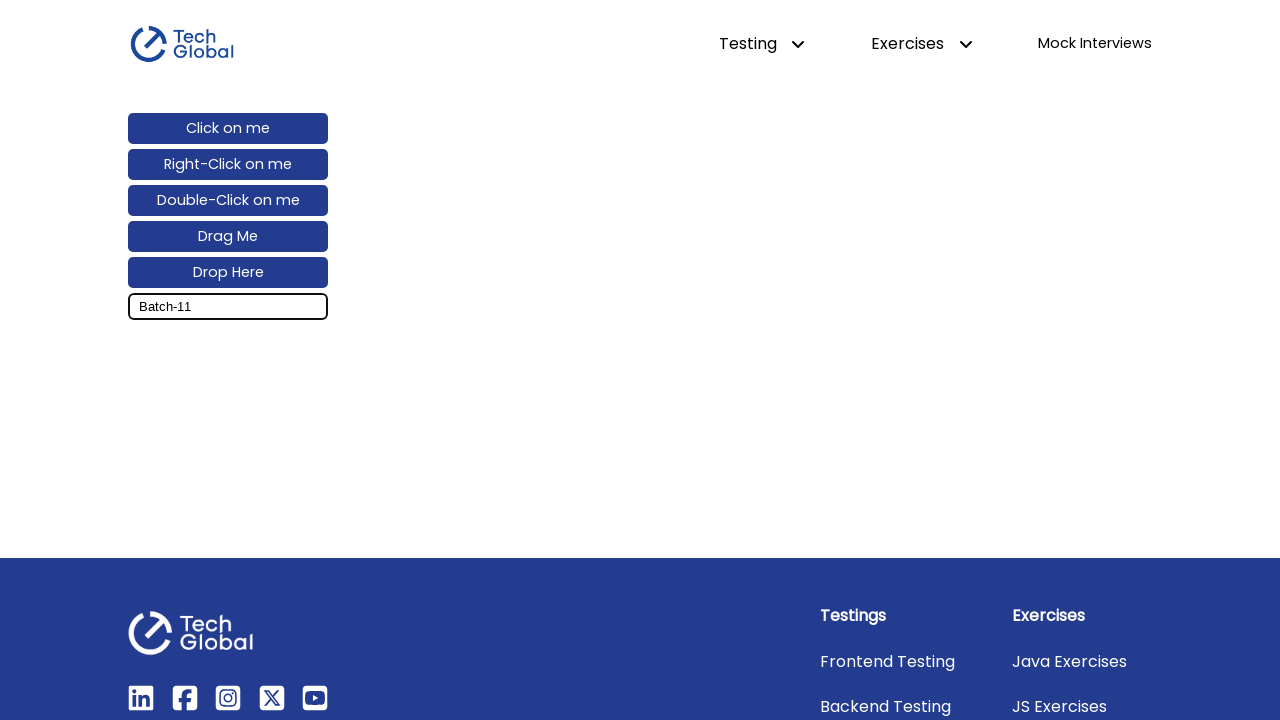

Verified input value via get_attribute() equals 'Batch-11'
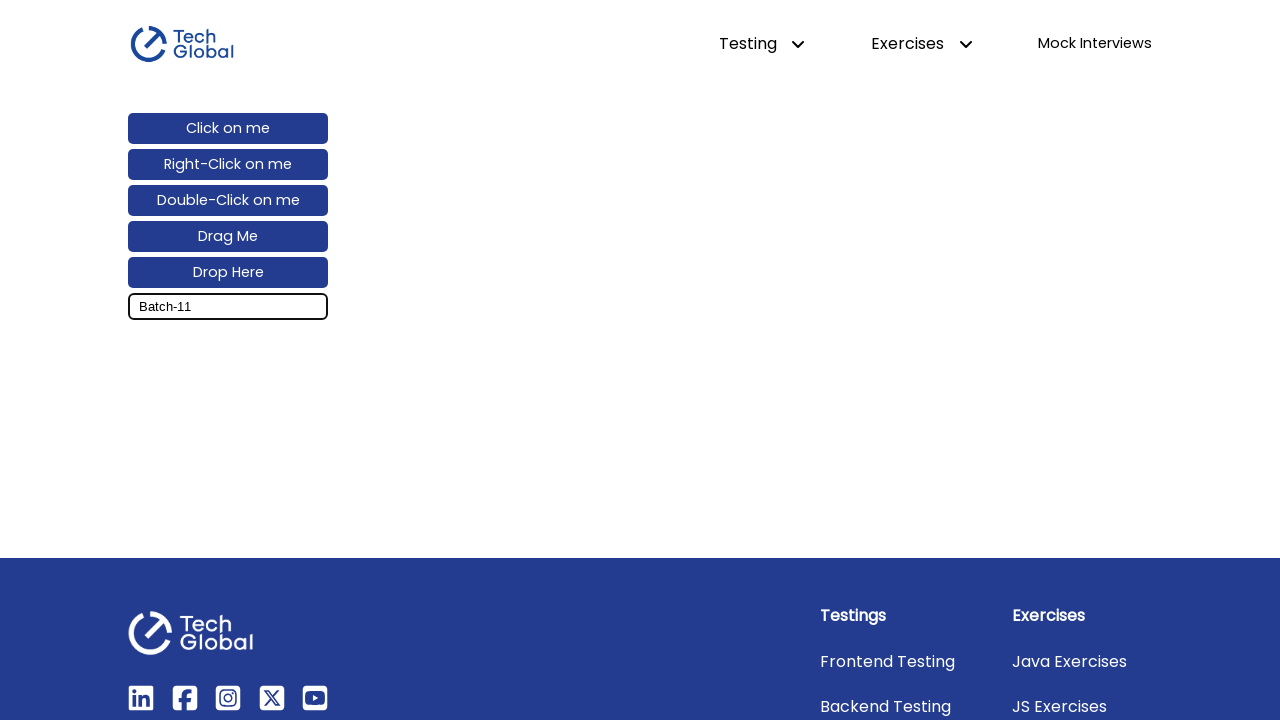

Verified input value via input_value() equals 'Batch-11'
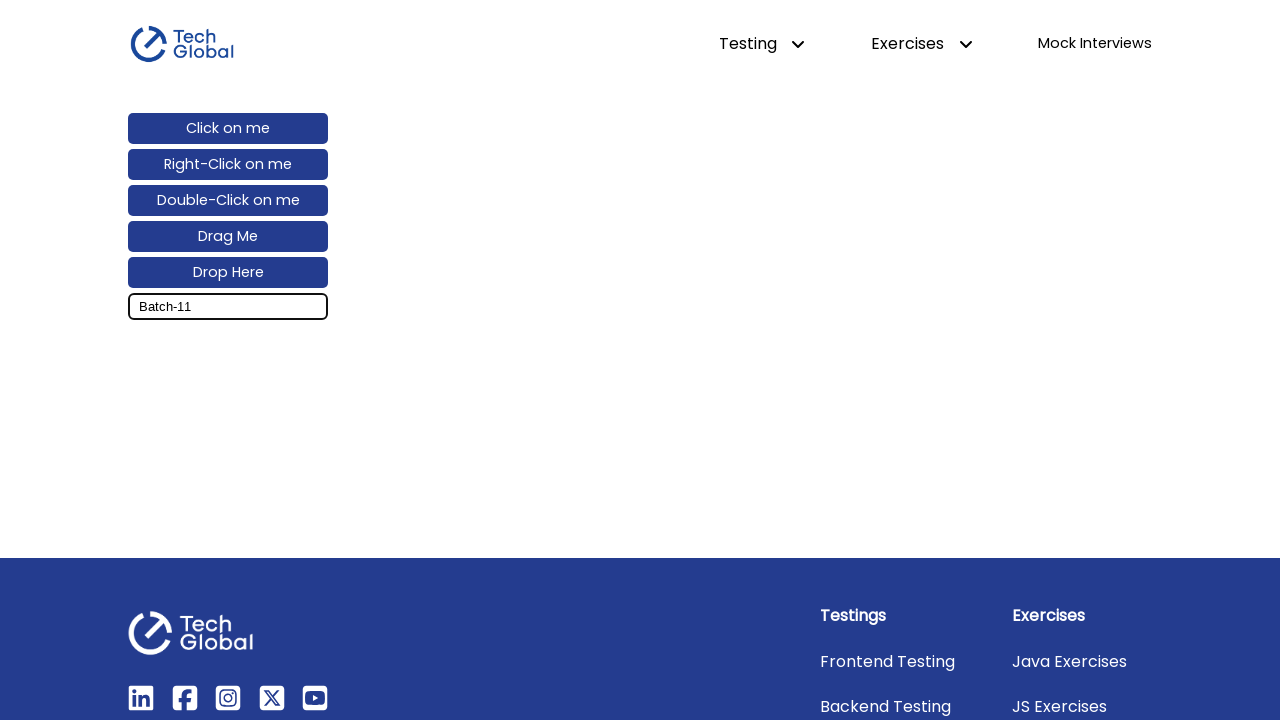

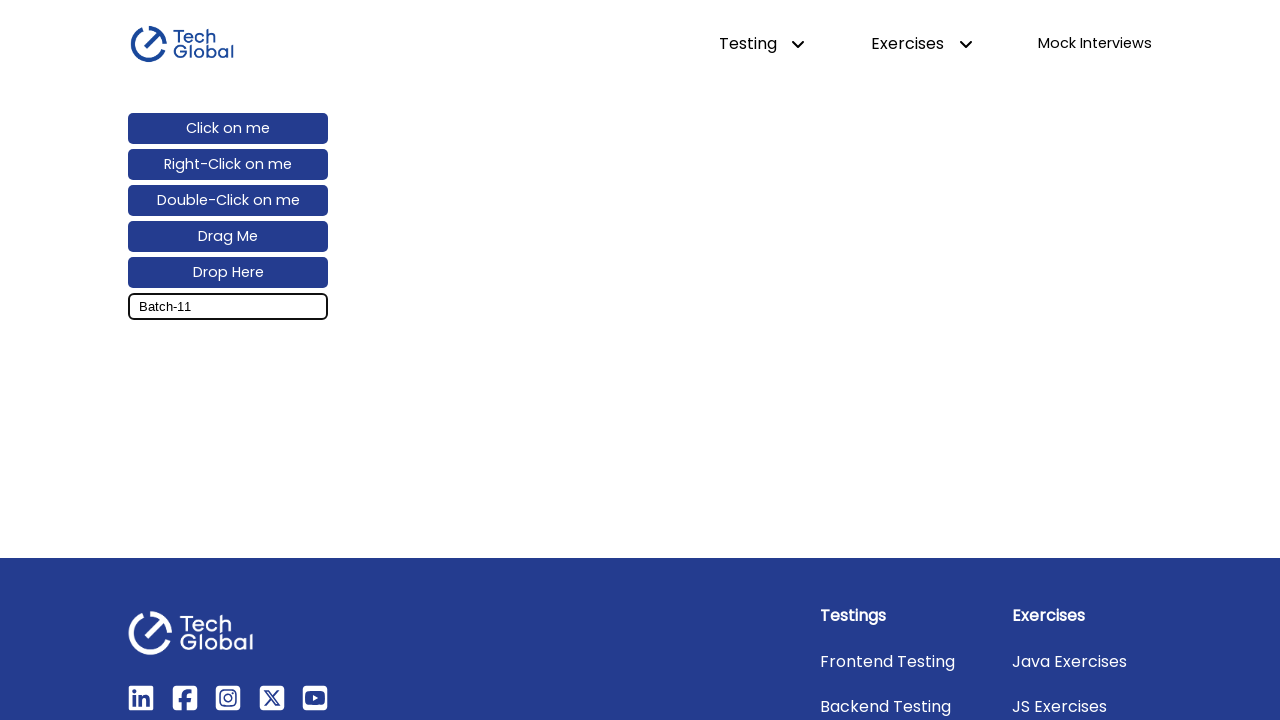